Tests handling JavaScript confirmation alerts by clicking a button to trigger a confirmation dialog, accepting it, and verifying the result message displays correctly.

Starting URL: http://the-internet.herokuapp.com/javascript_alerts

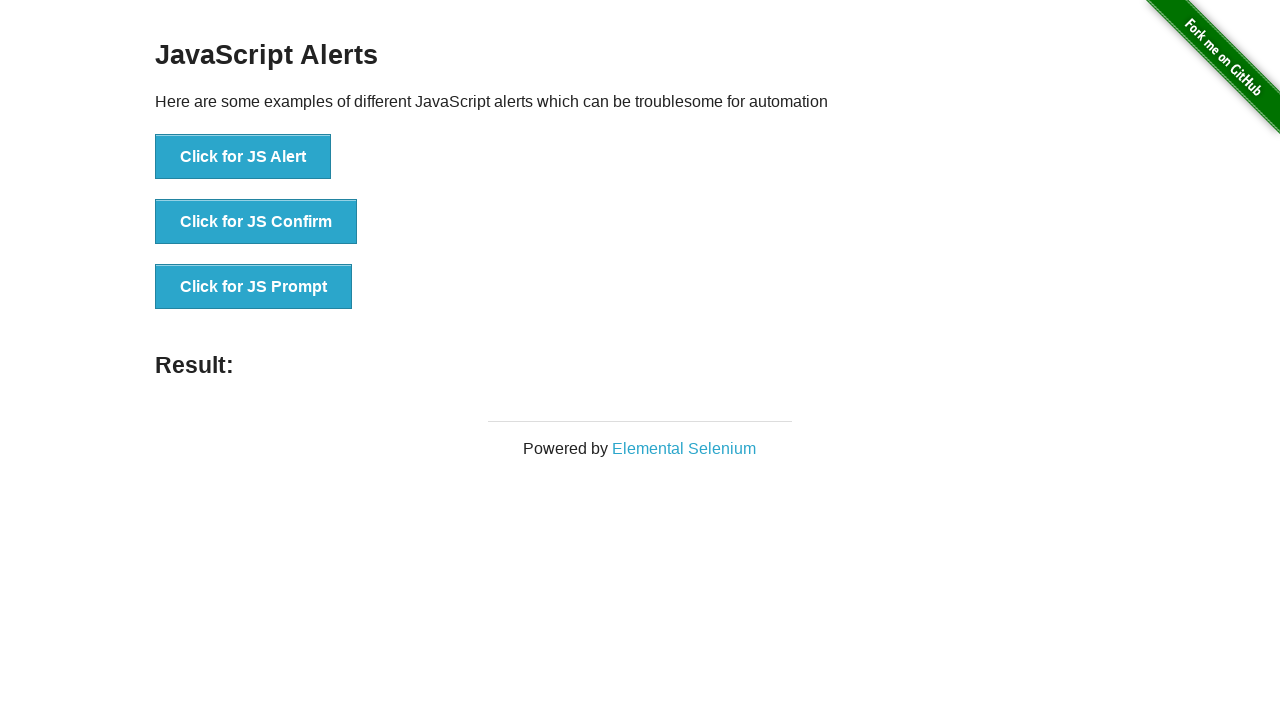

Clicked the confirmation alert button at (256, 222) on .example li:nth-child(2) button
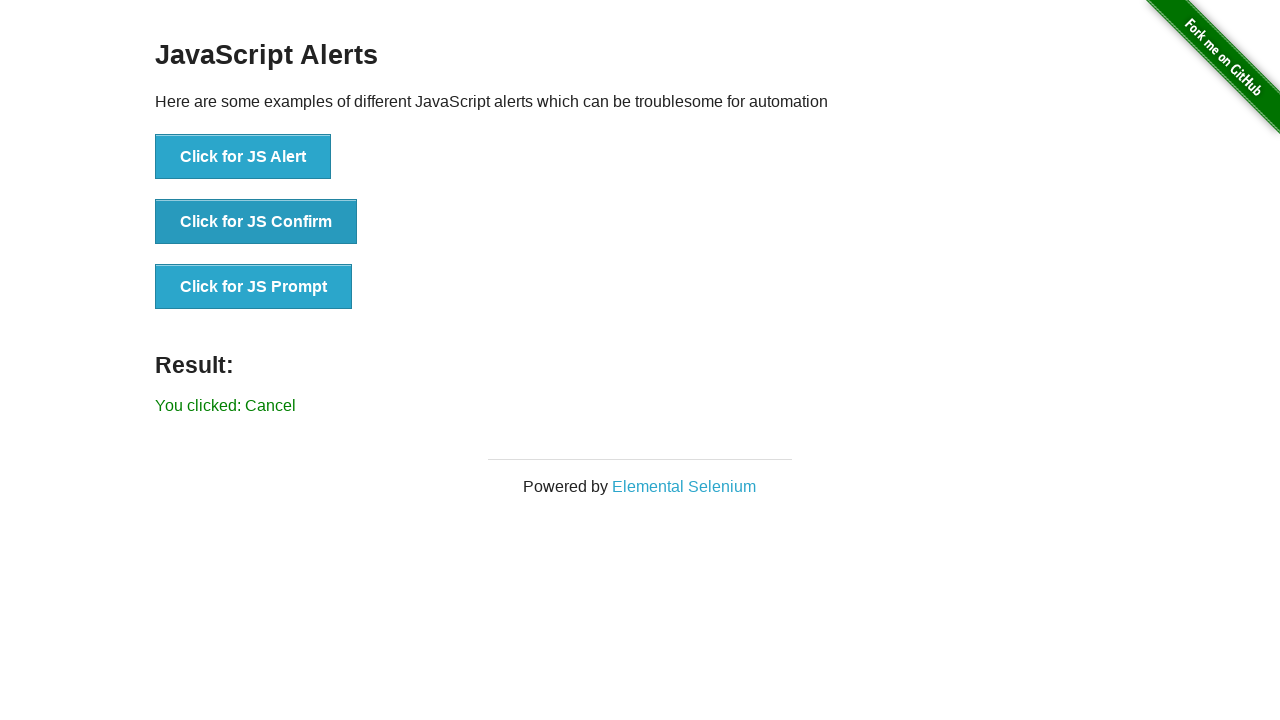

Set up dialog handler to accept confirmation alerts
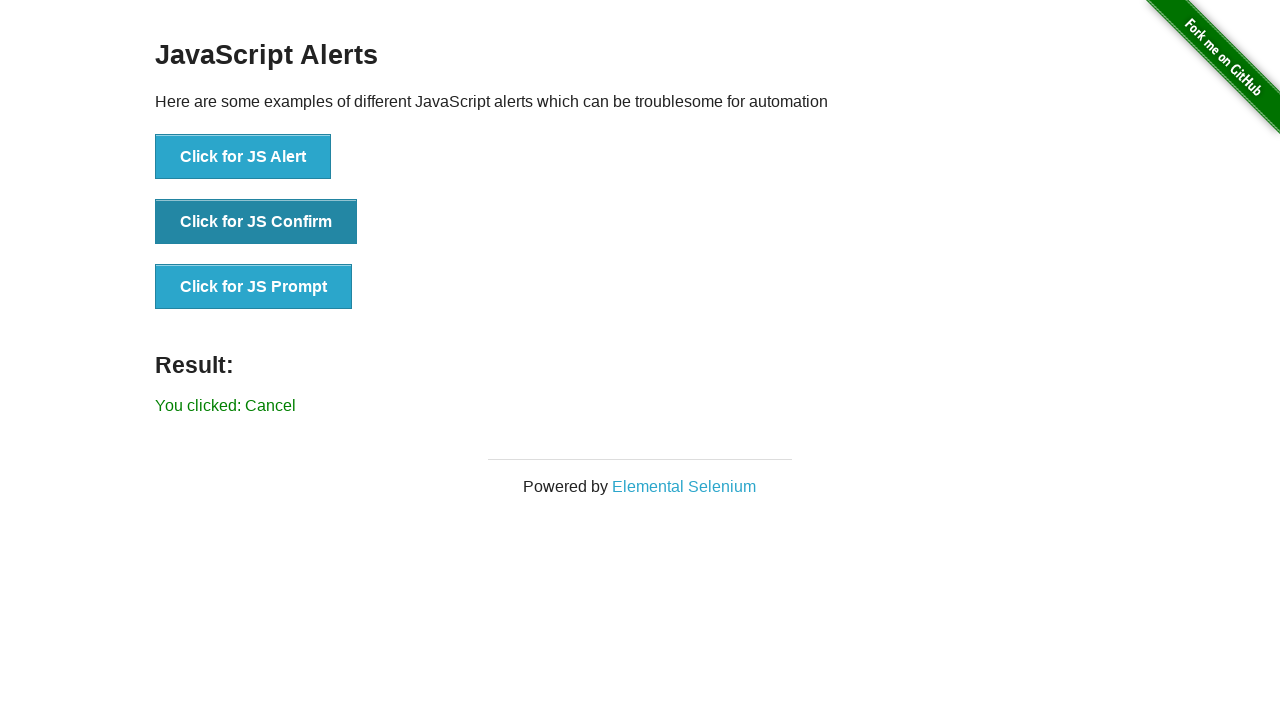

Clicked the confirmation alert button again to trigger the dialog at (256, 222) on .example li:nth-child(2) button
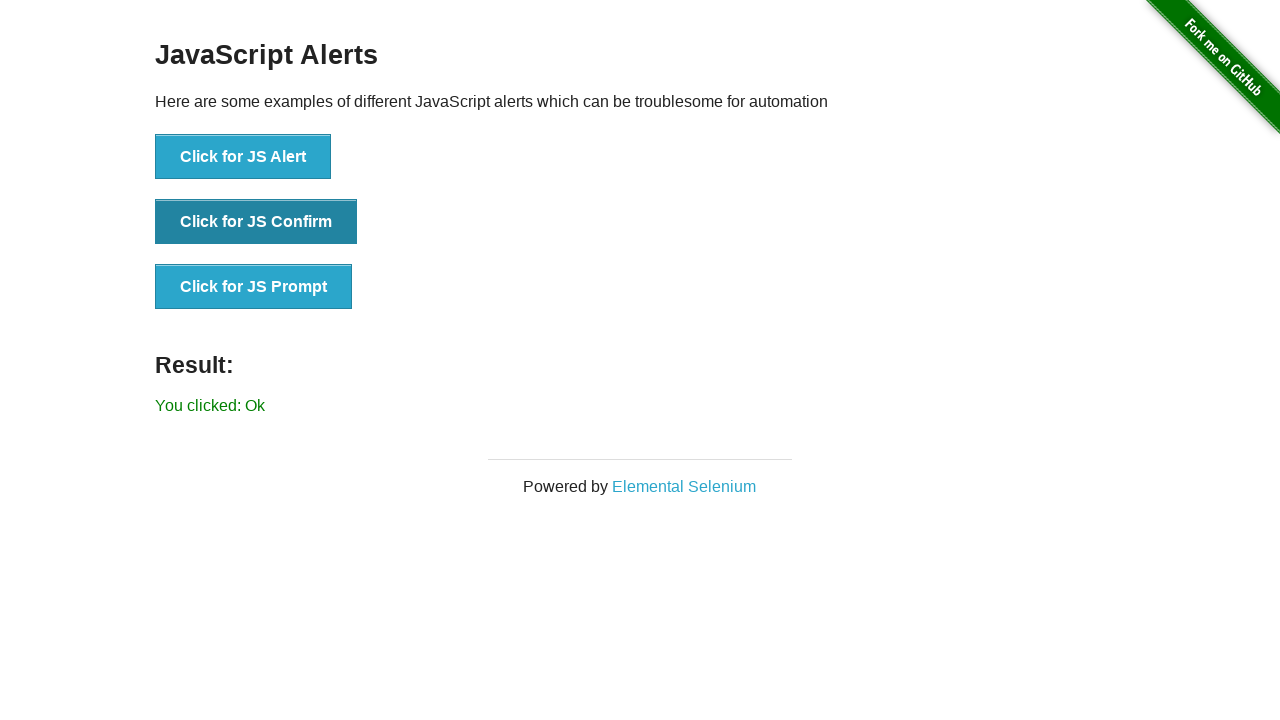

Result message appeared after accepting the confirmation alert
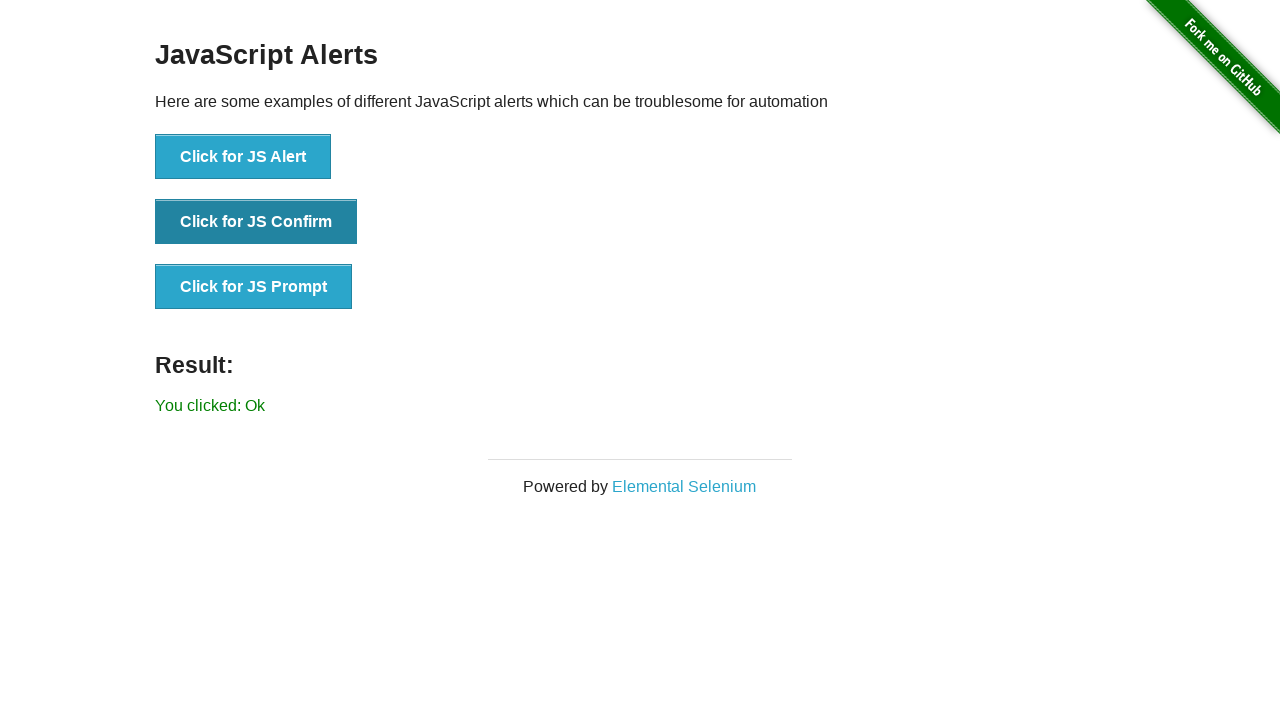

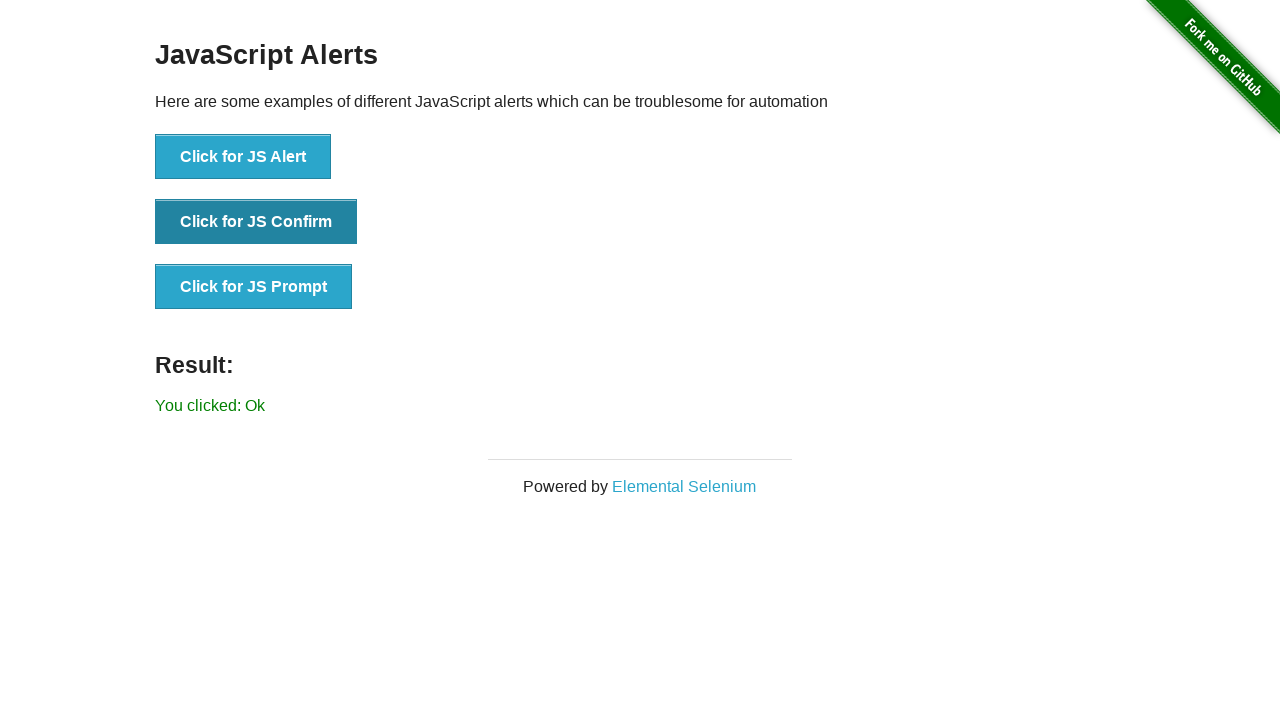